Tests JavaScript alert on Heroku app by clicking alert button and handling it

Starting URL: https://the-internet.herokuapp.com/javascript_alerts

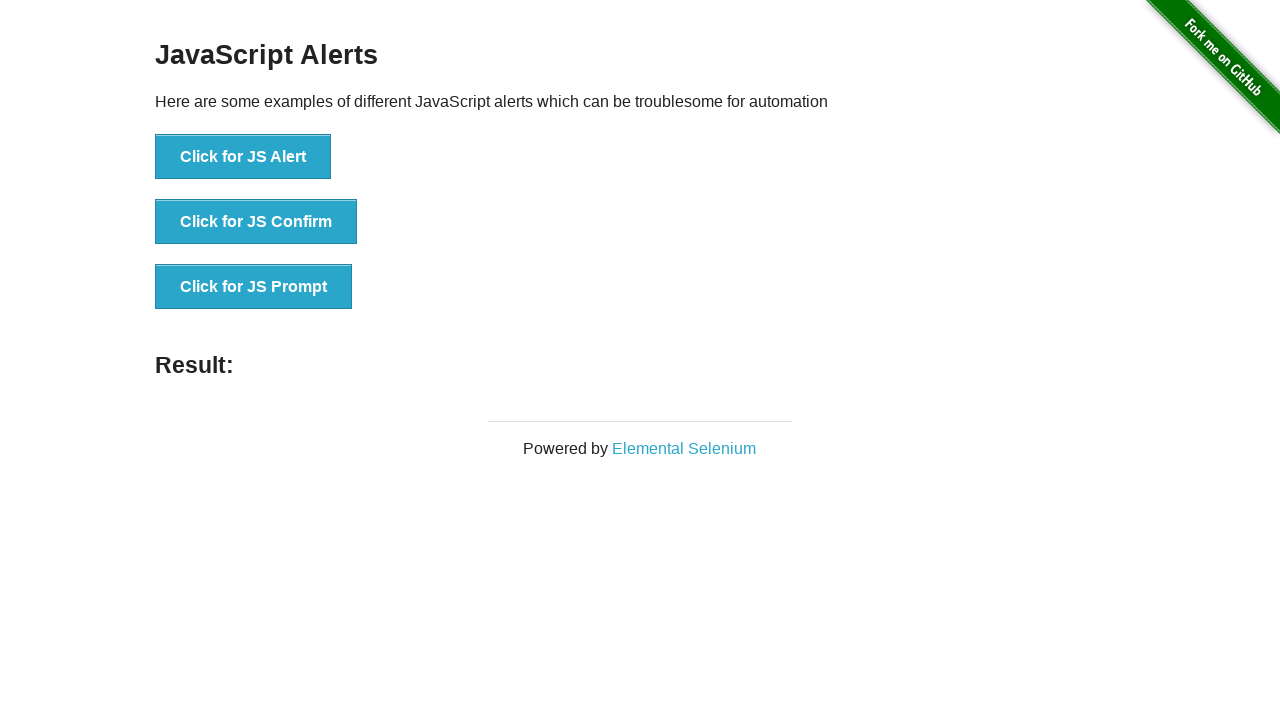

Set up dialog handler to accept JavaScript alerts
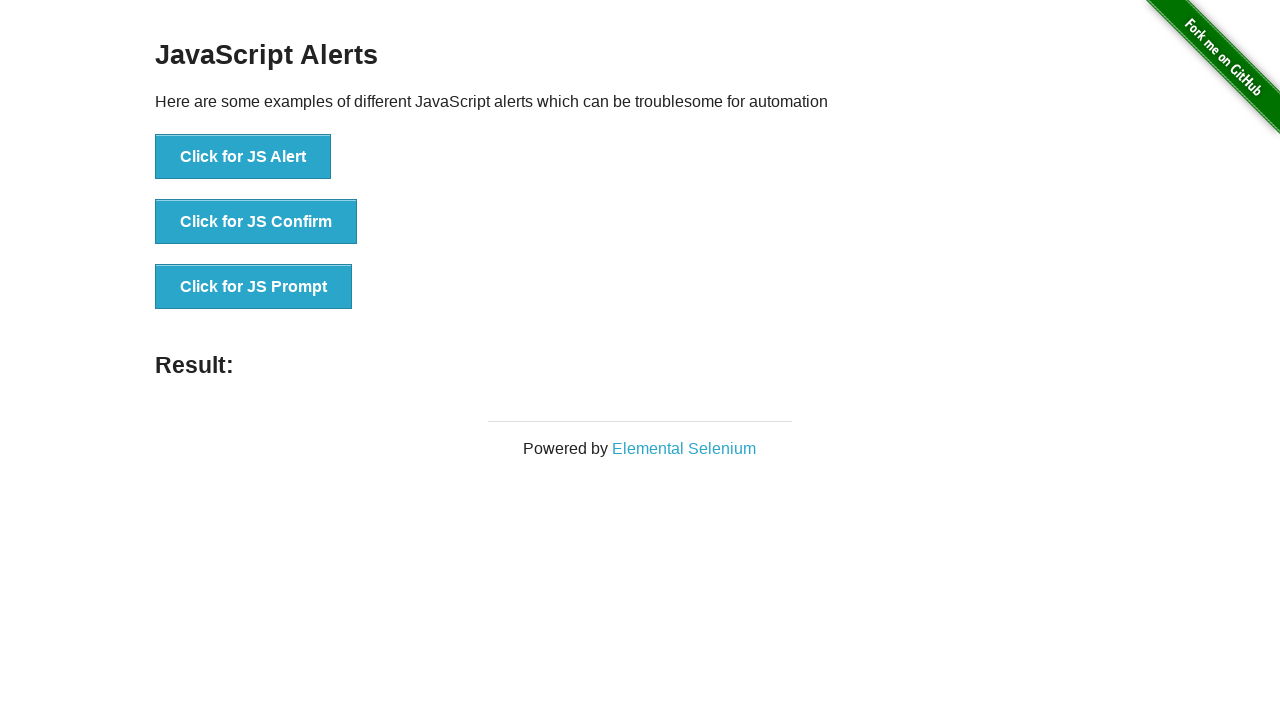

Clicked button to trigger JavaScript alert at (243, 157) on button[onclick="jsAlert()"]
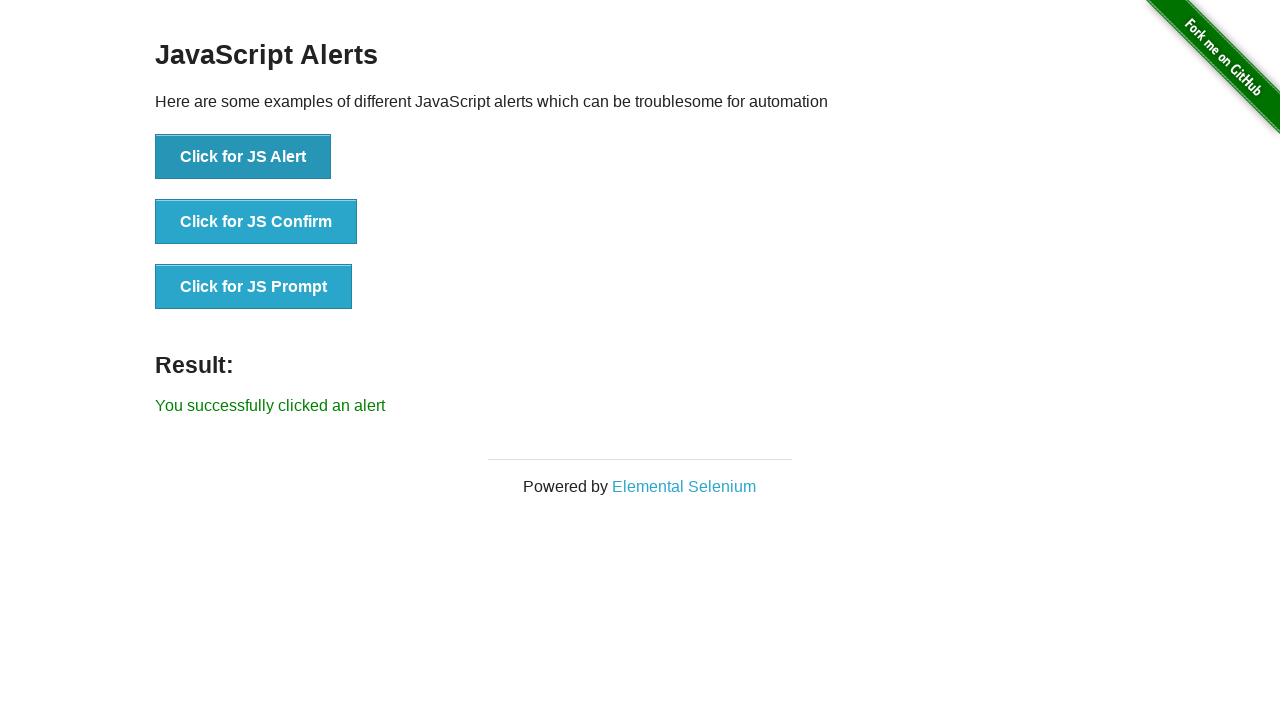

Verified result message appeared after alert was handled
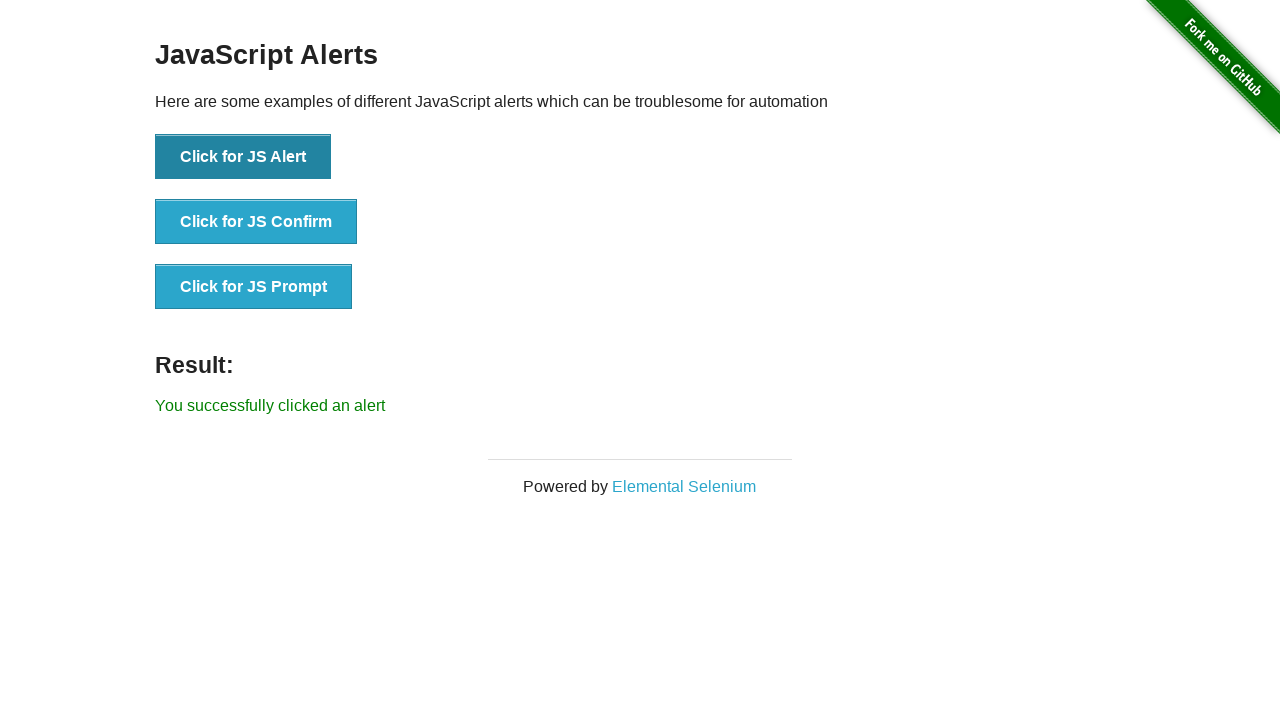

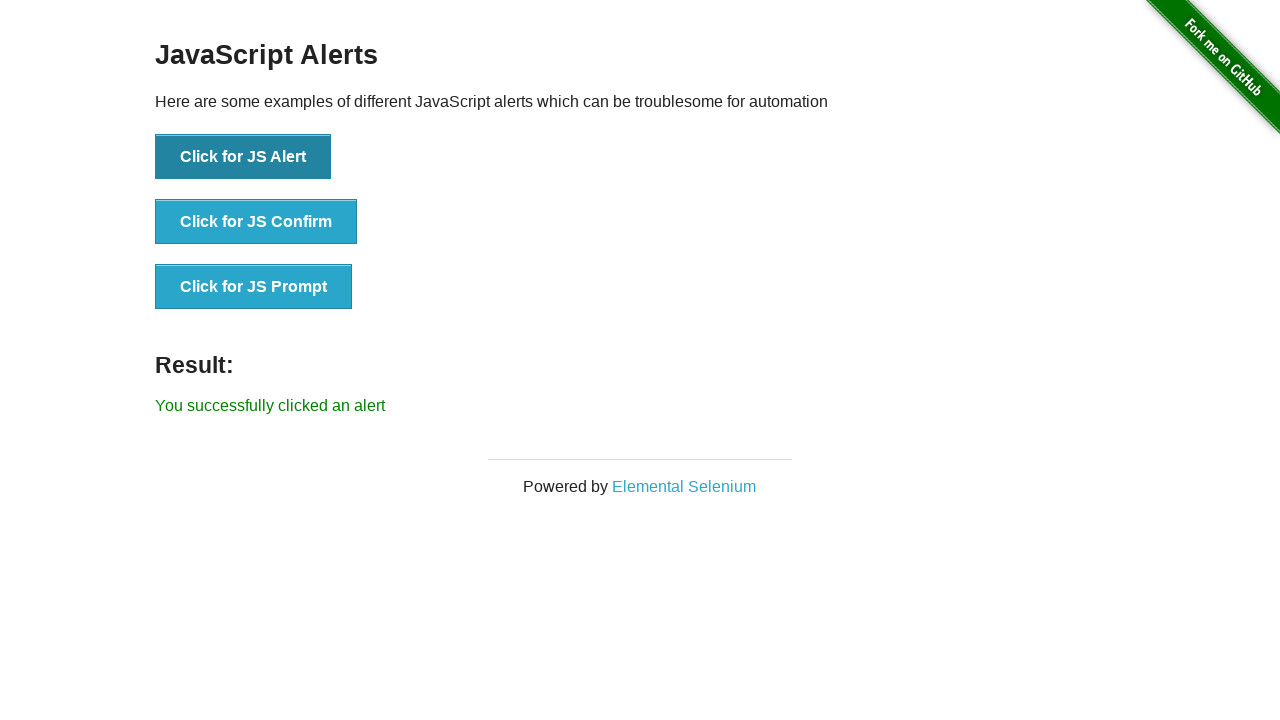